Tests checkbox functionality by finding all checkboxes on an HTML forms tutorial page and clicking each one that is not already selected

Starting URL: http://echoecho.com/htmlforms09.htm

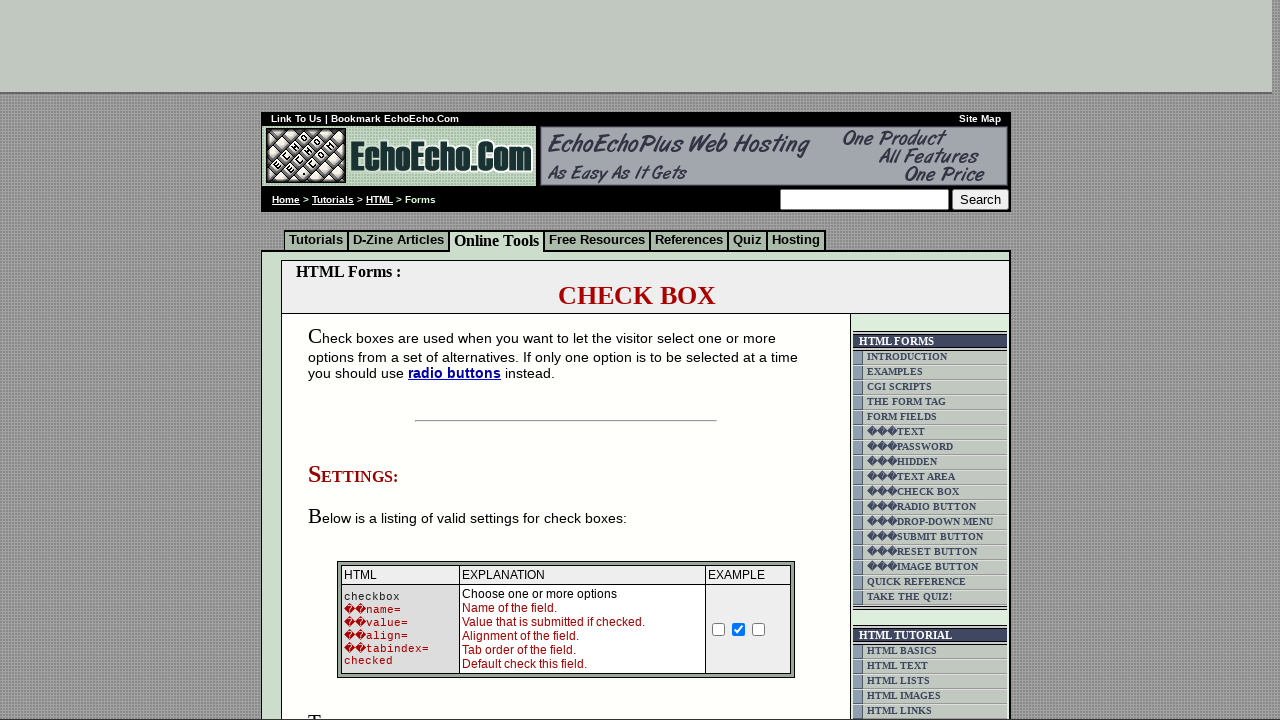

Waited for checkbox elements to load on the page
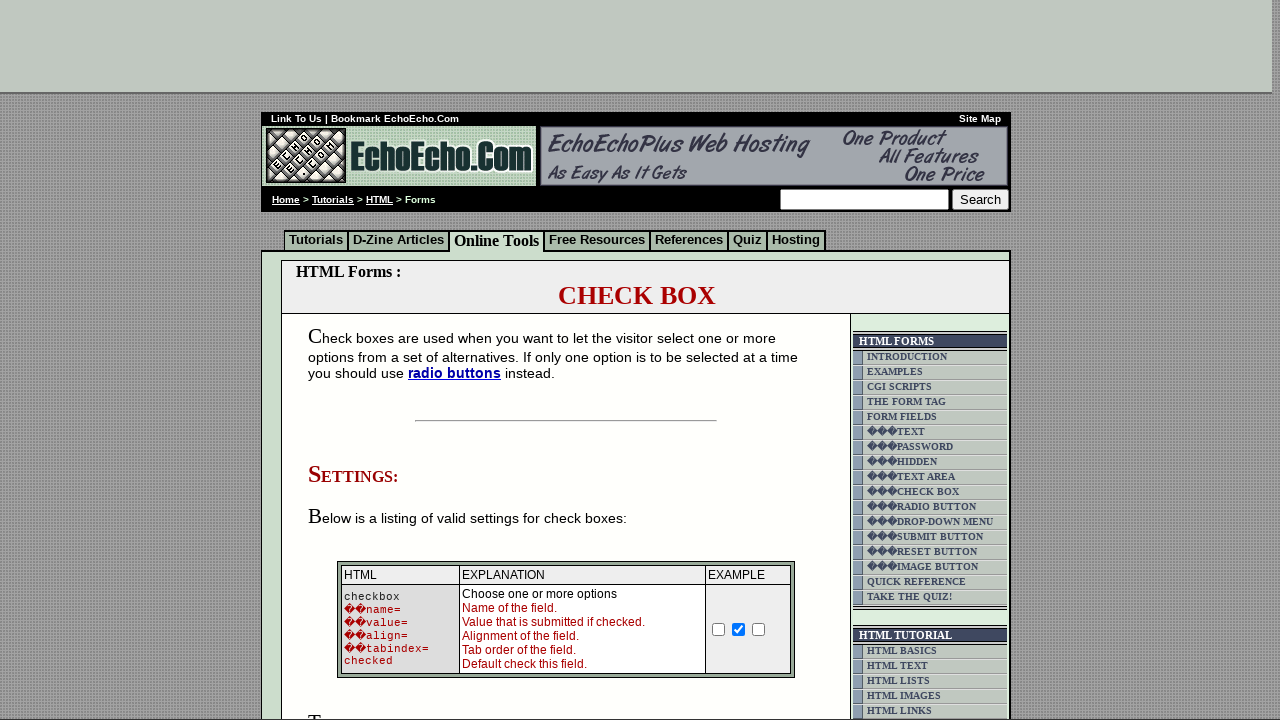

Retrieved all checkbox elements from the page
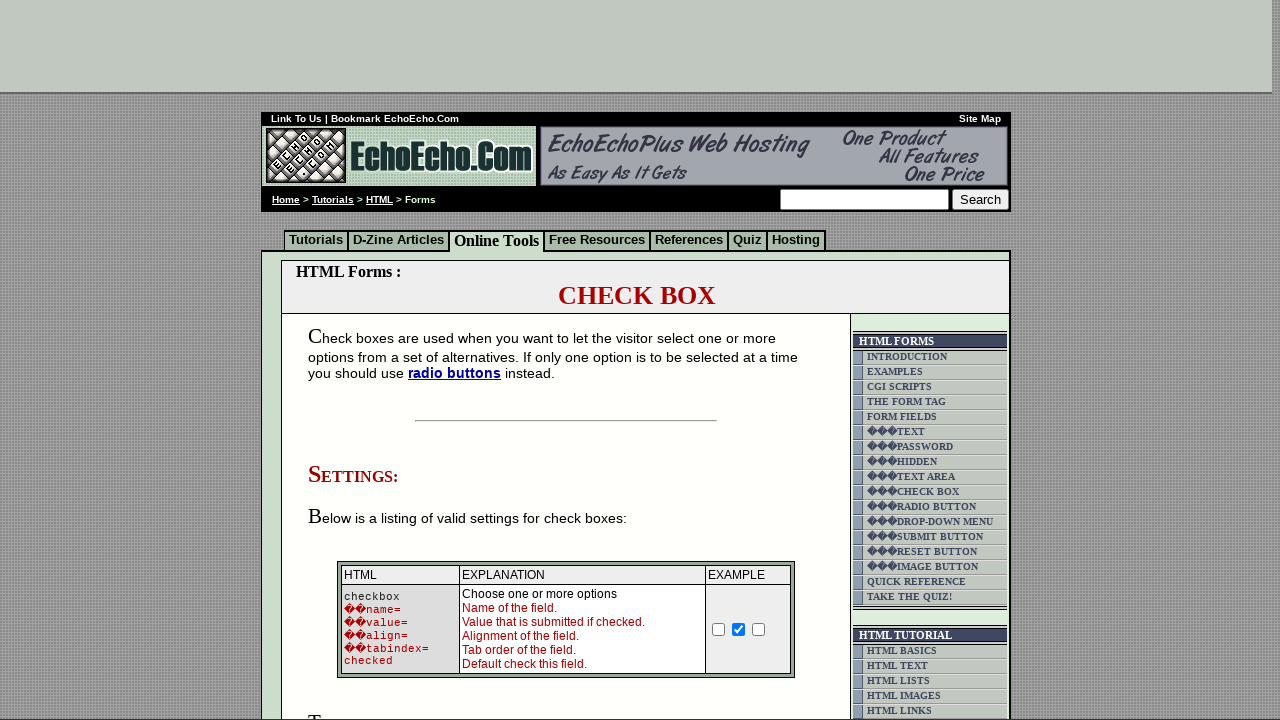

Clicked an unchecked checkbox to select it at (719, 629) on input[type='checkbox'] >> nth=0
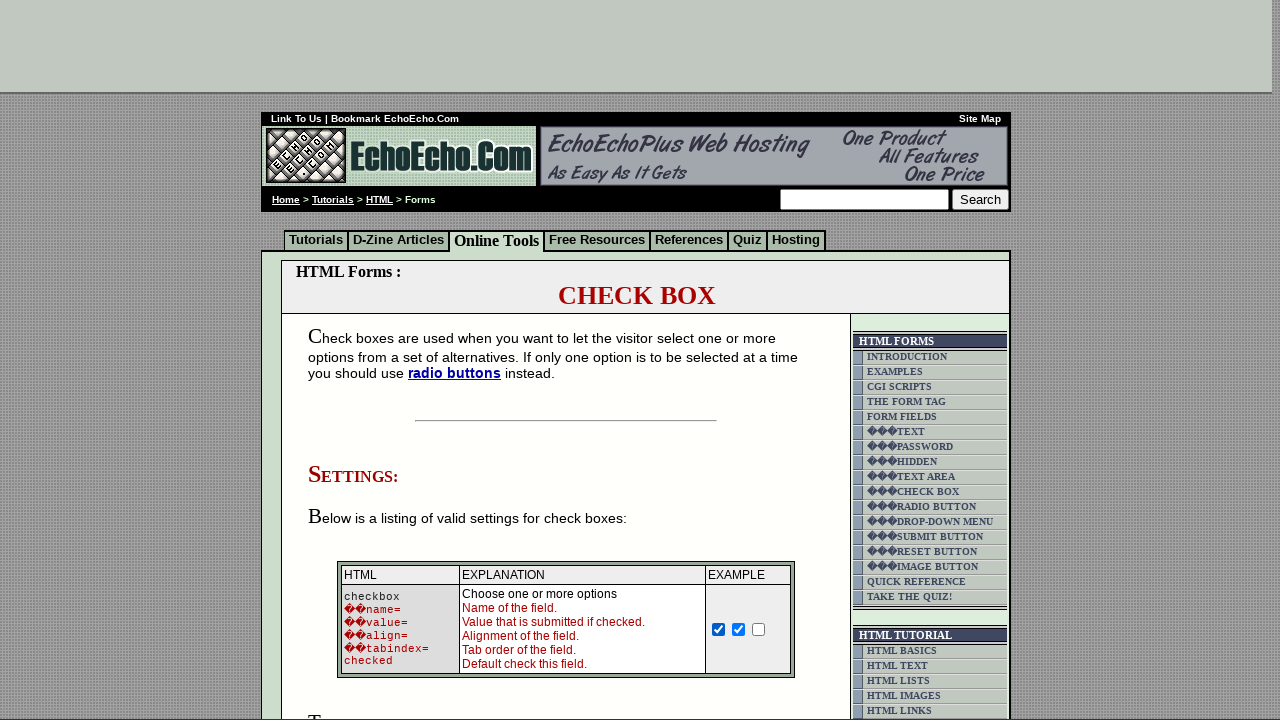

Clicked an unchecked checkbox to select it at (759, 629) on input[type='checkbox'] >> nth=2
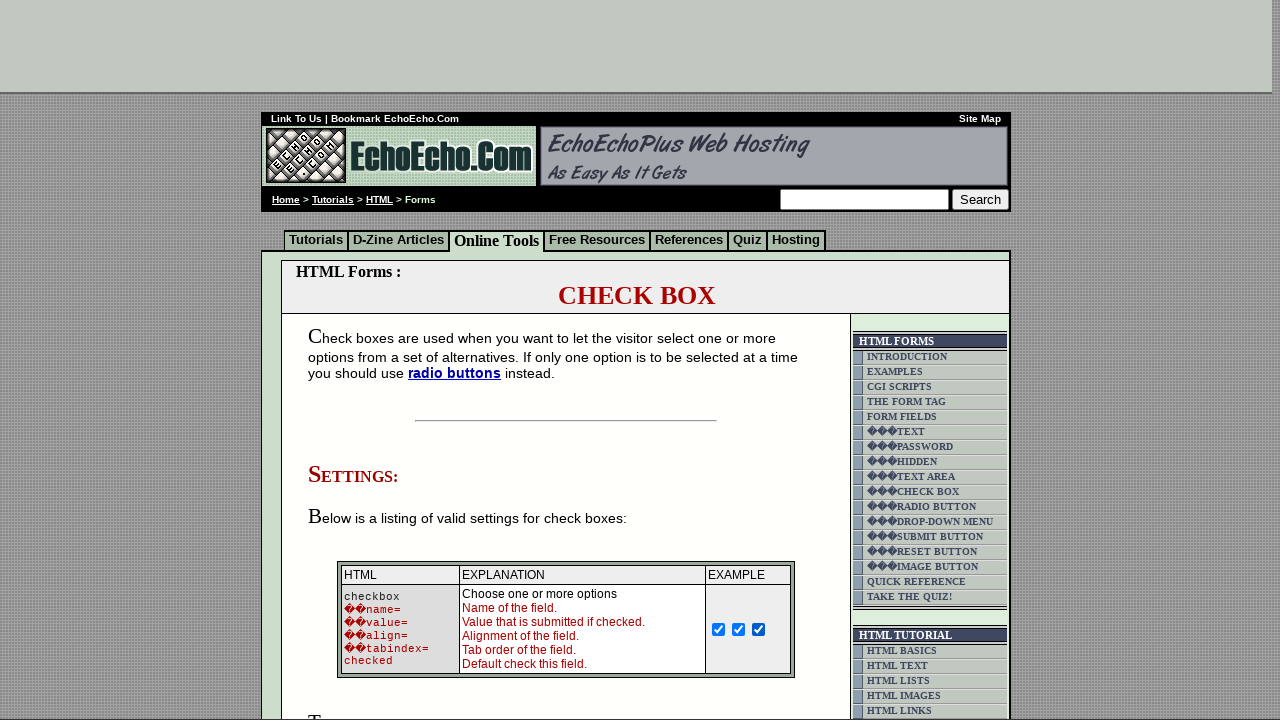

Clicked an unchecked checkbox to select it at (354, 360) on input[type='checkbox'] >> nth=3
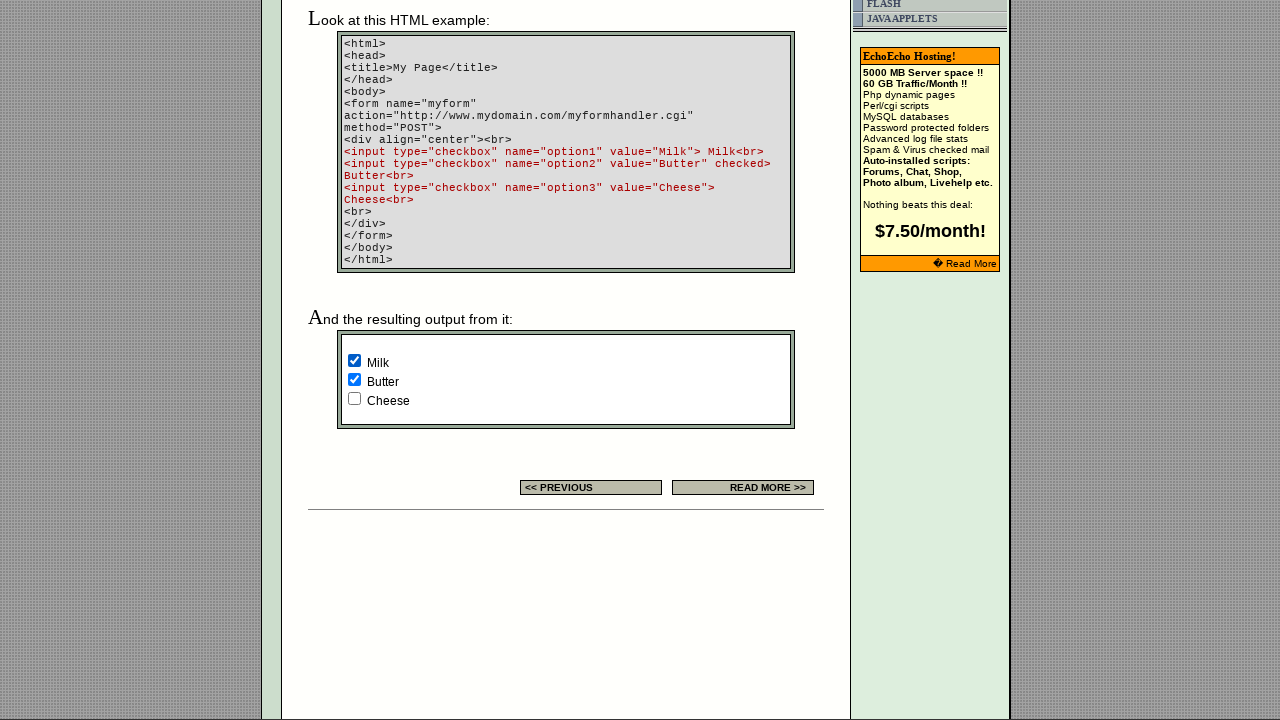

Clicked an unchecked checkbox to select it at (354, 398) on input[type='checkbox'] >> nth=5
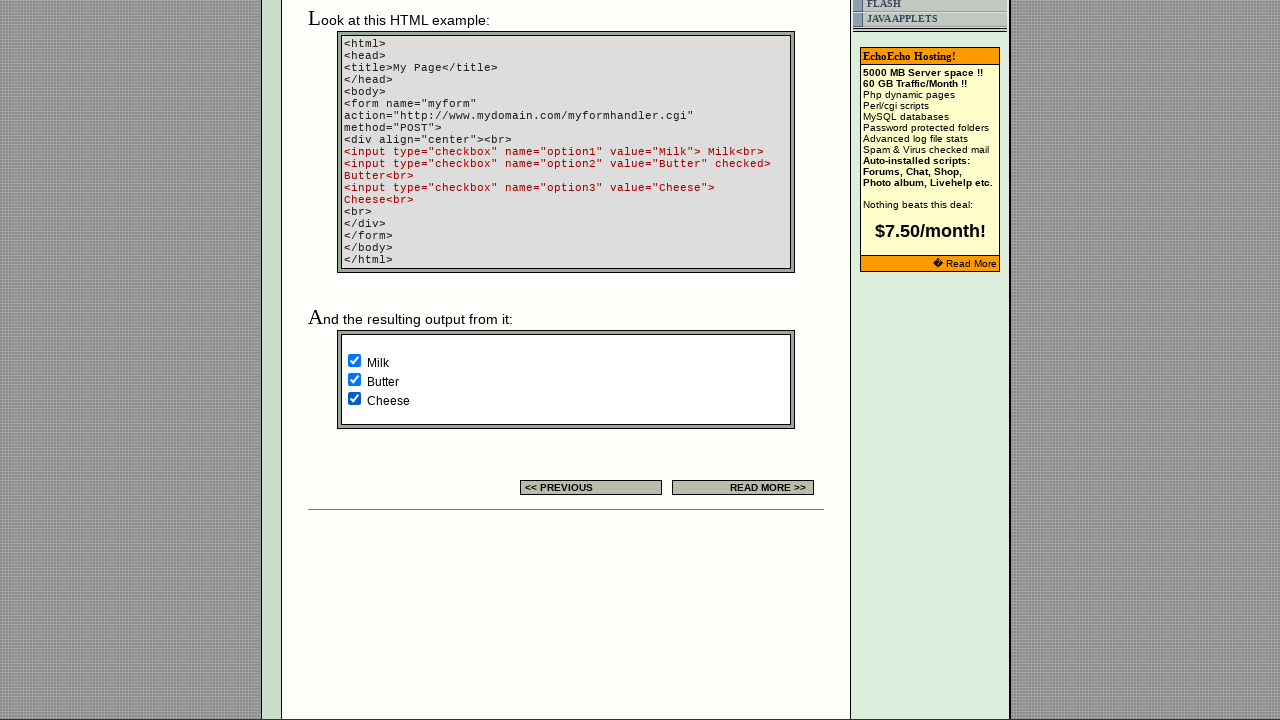

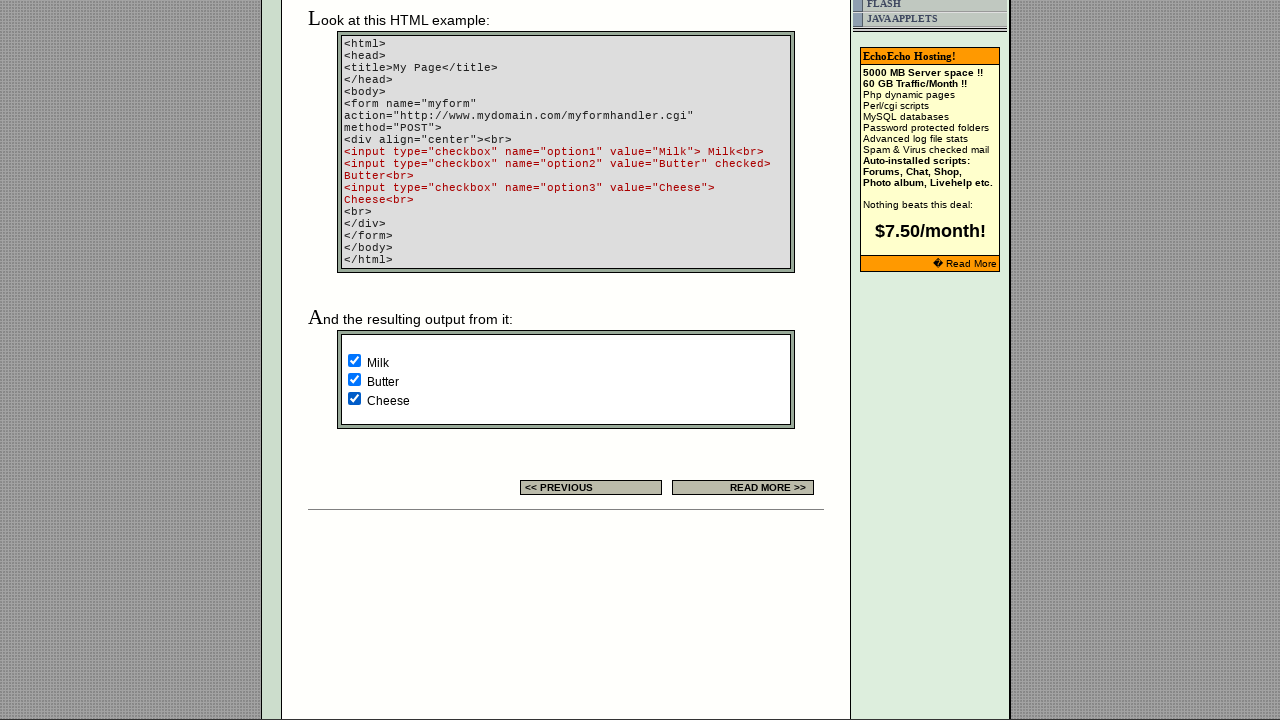